Navigates to the TR724 news website and waits for the page to load completely.

Starting URL: https://www.tr724.com/

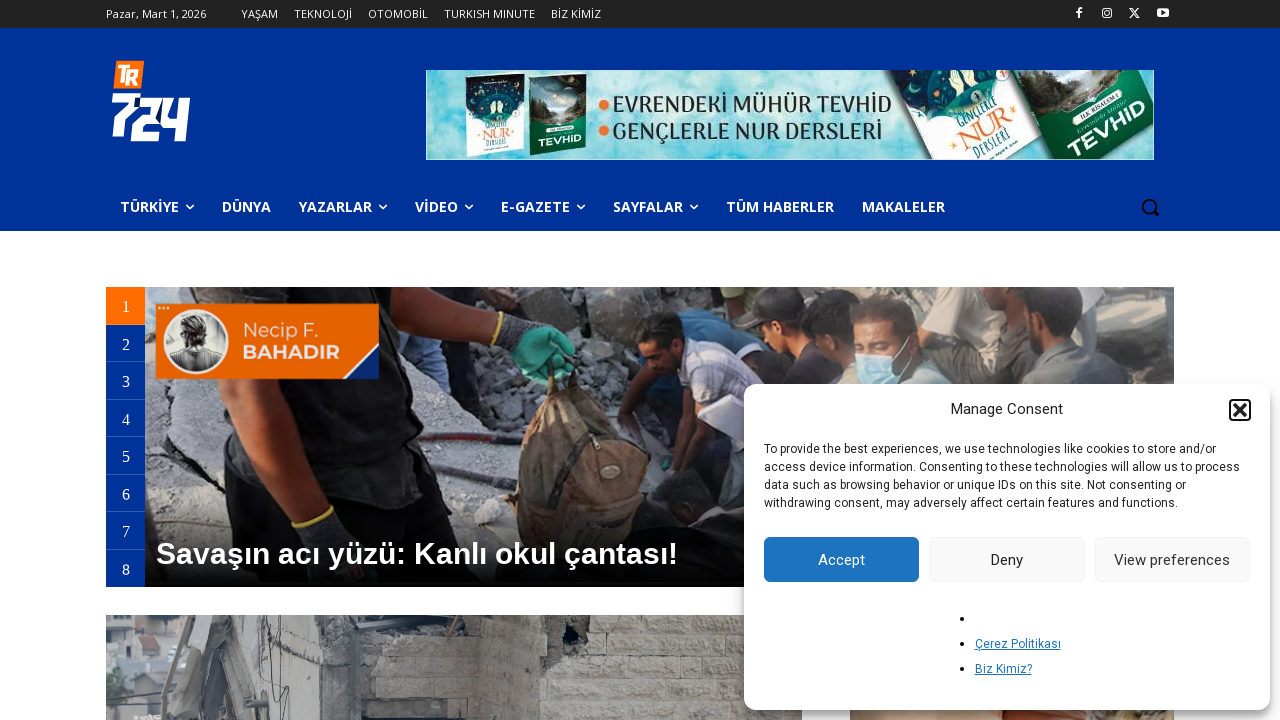

Navigated to TR724 news website
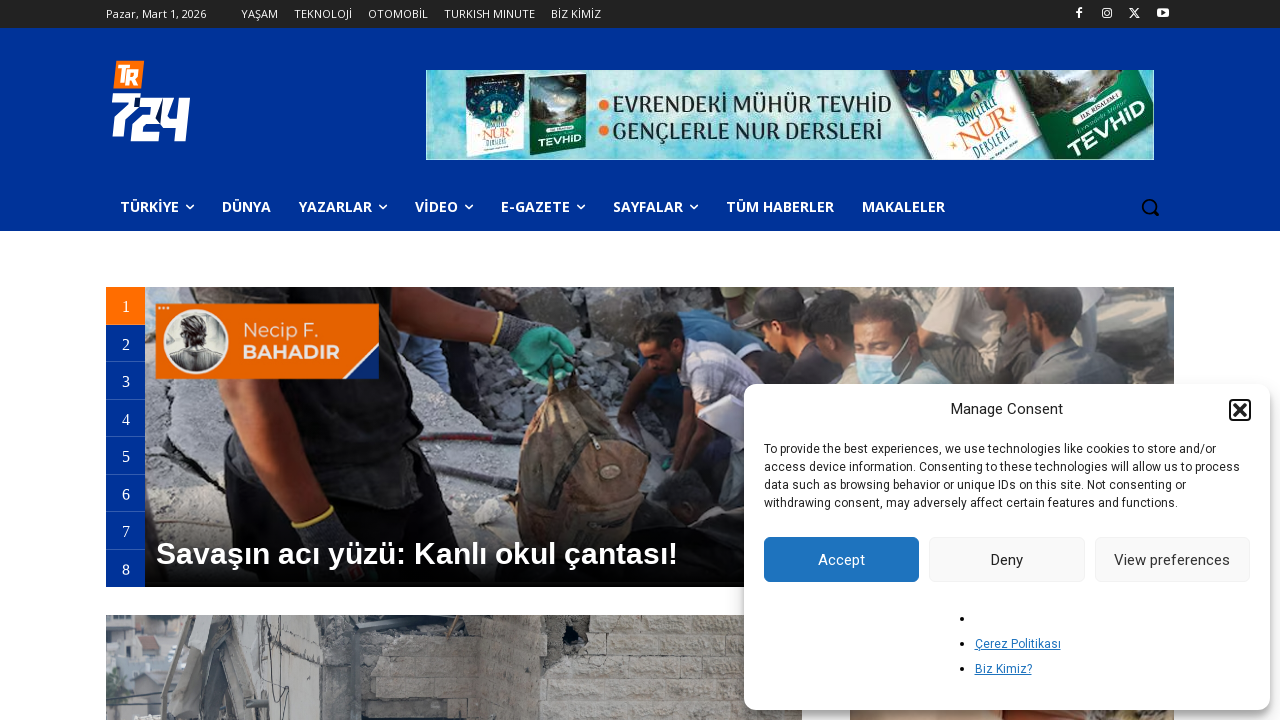

Page fully loaded - network idle state reached
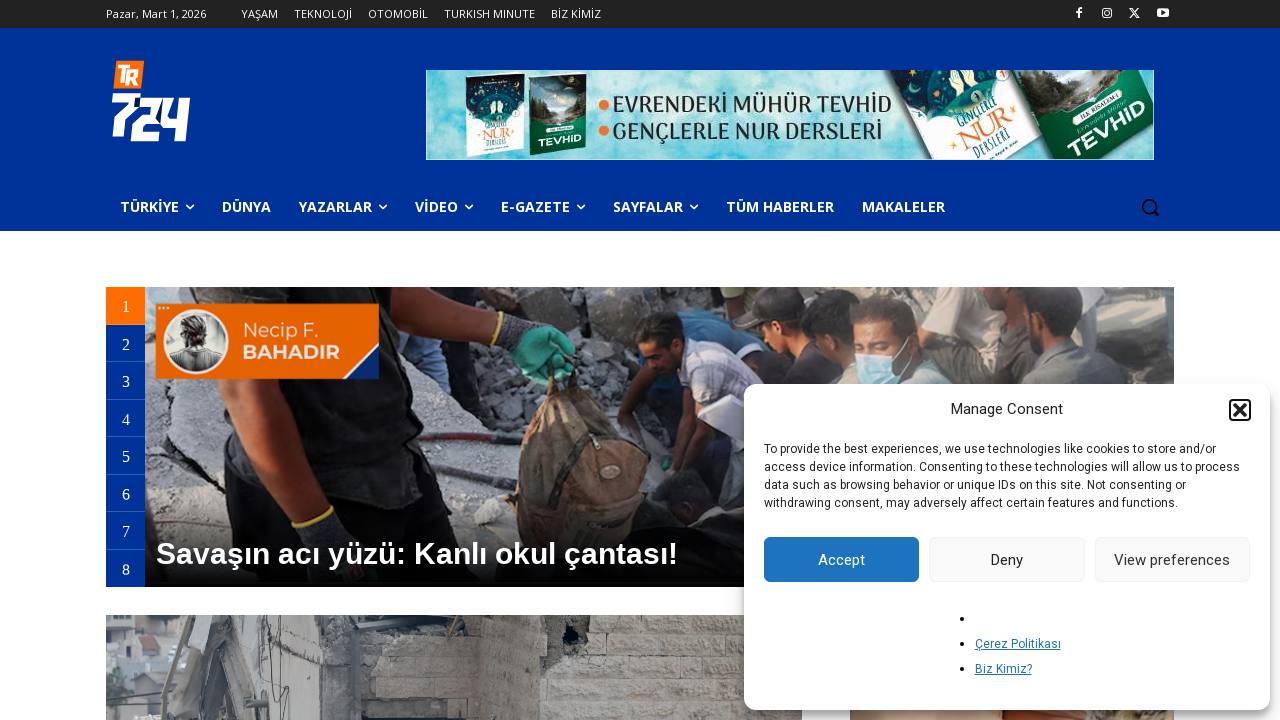

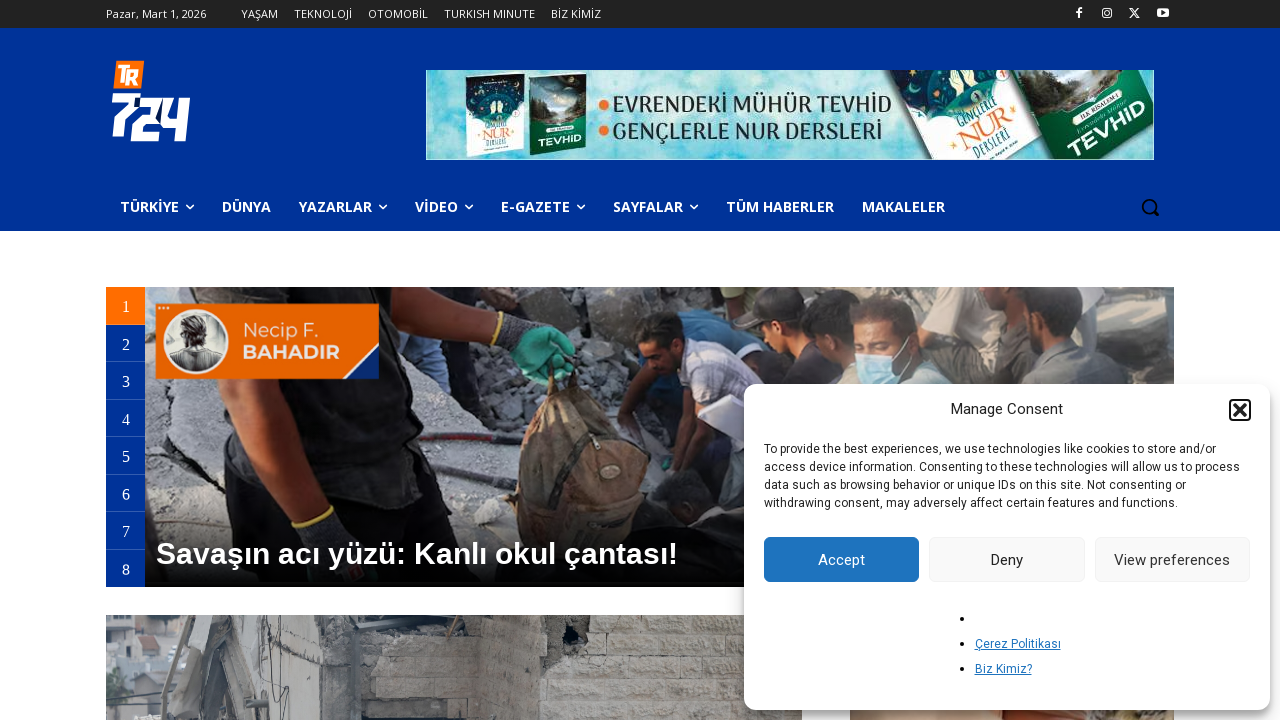